Tests JavaScript prompt alert by dismissing it first, then entering text and accepting, verifying the result messages

Starting URL: http://the-internet.herokuapp.com/

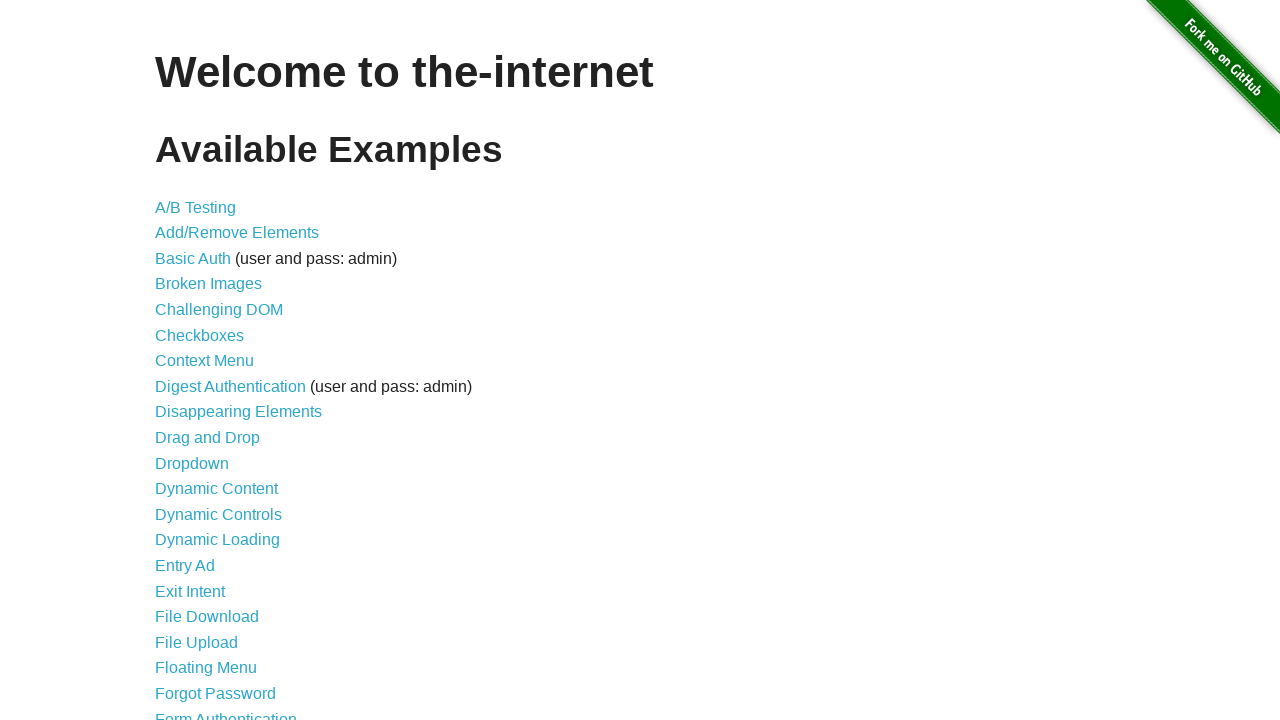

Clicked on 'JavaScript Alerts' link at (214, 361) on a:has-text('JavaScript Alerts')
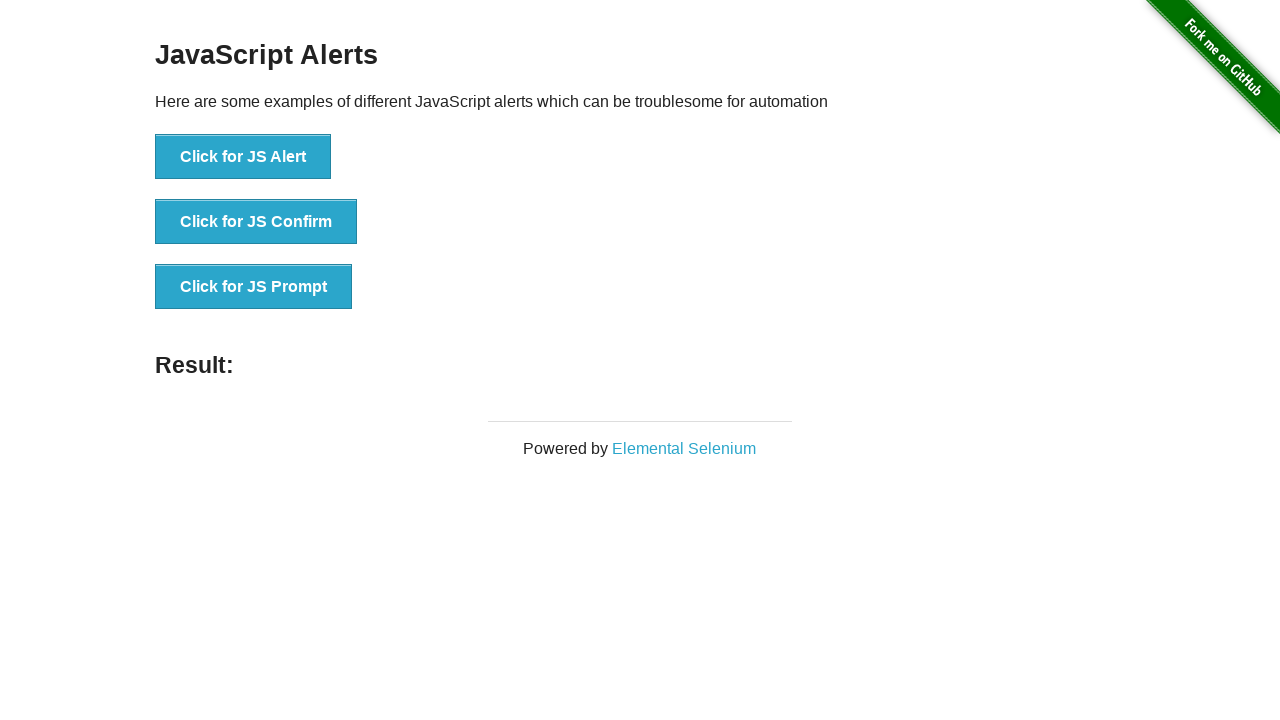

Set up dialog handler to dismiss prompt
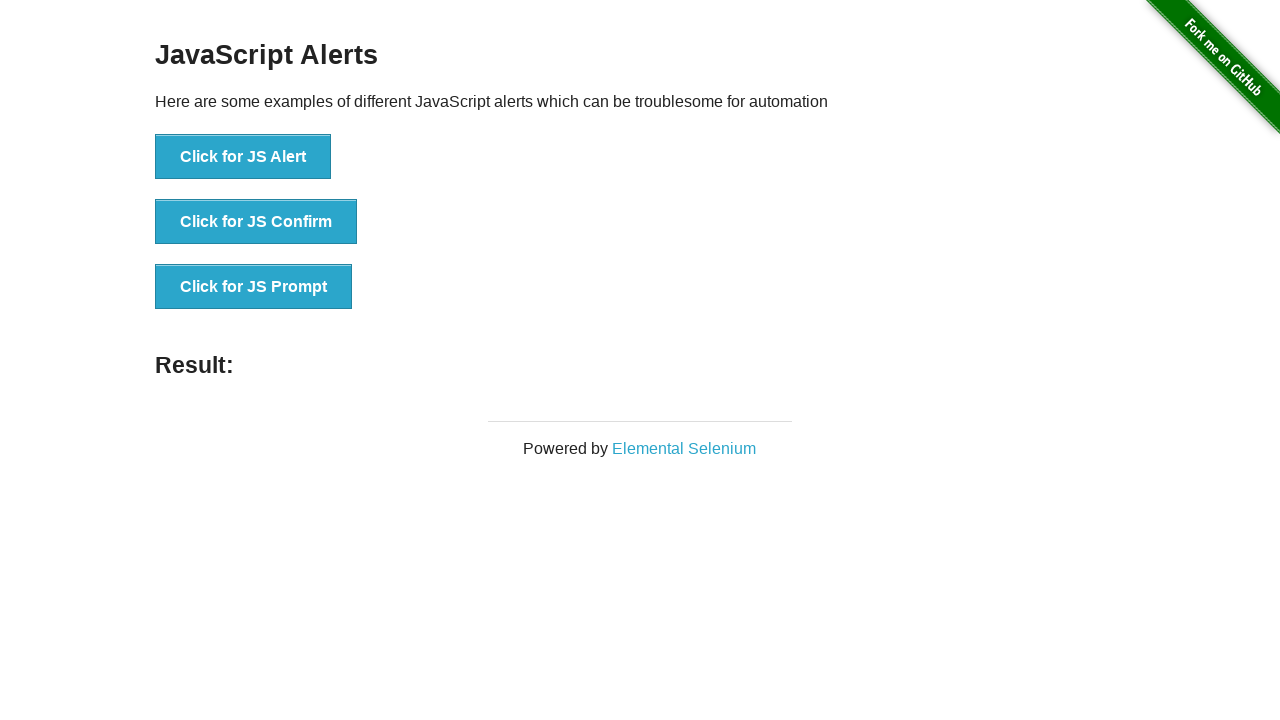

Clicked 'Click for JS Prompt' button at (254, 287) on button:has-text('Click for JS Prompt')
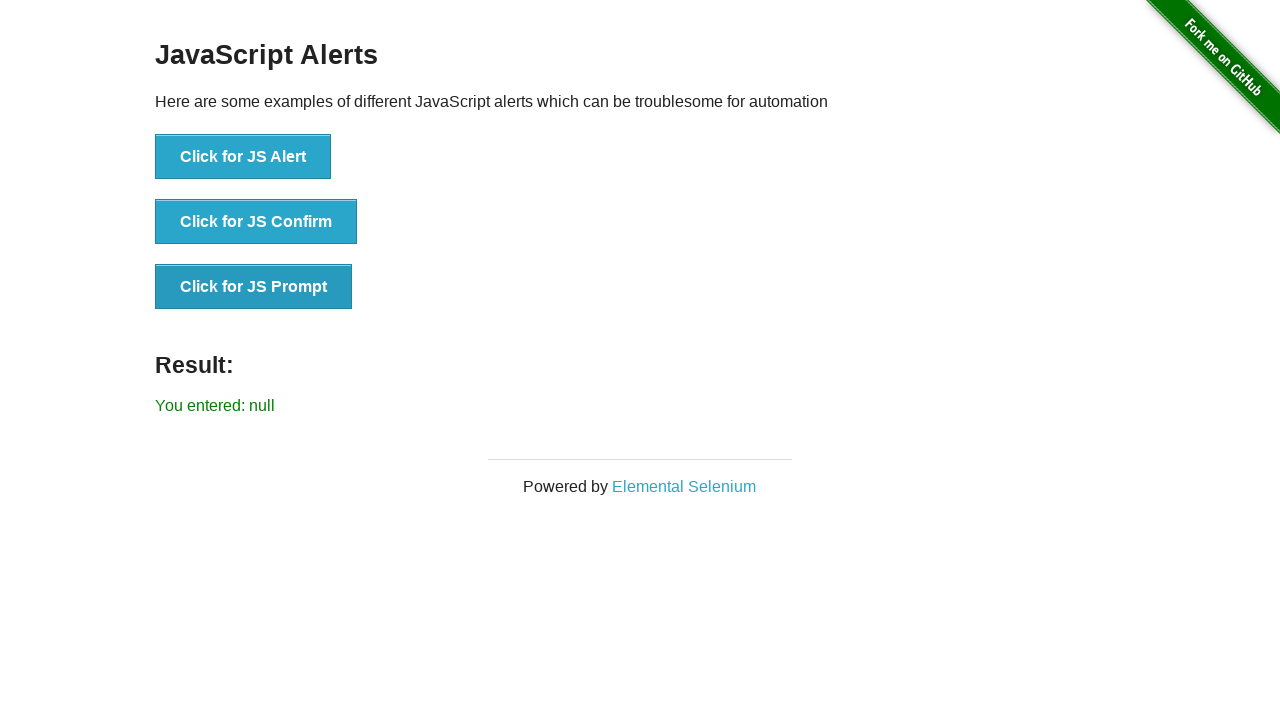

Result element loaded after dismissing prompt
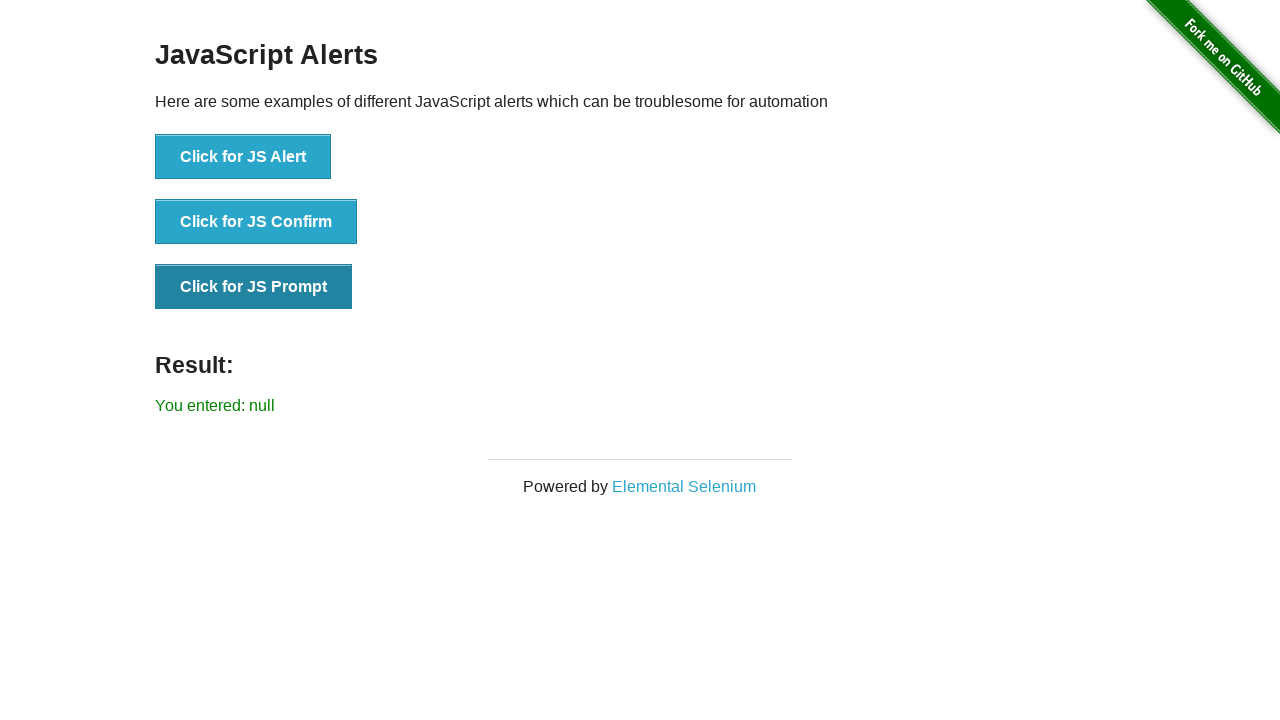

Verified result shows 'You entered: null' after dismissing prompt
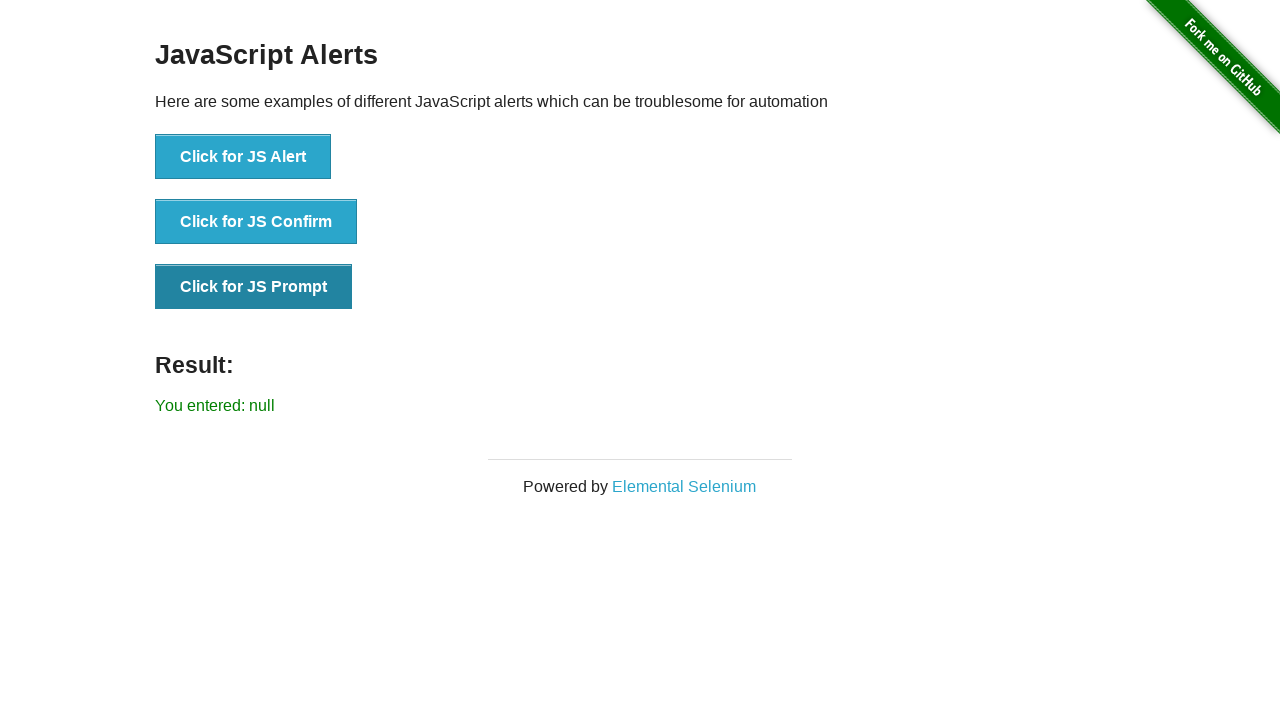

Set up dialog handler to accept prompt with 'Hello' text
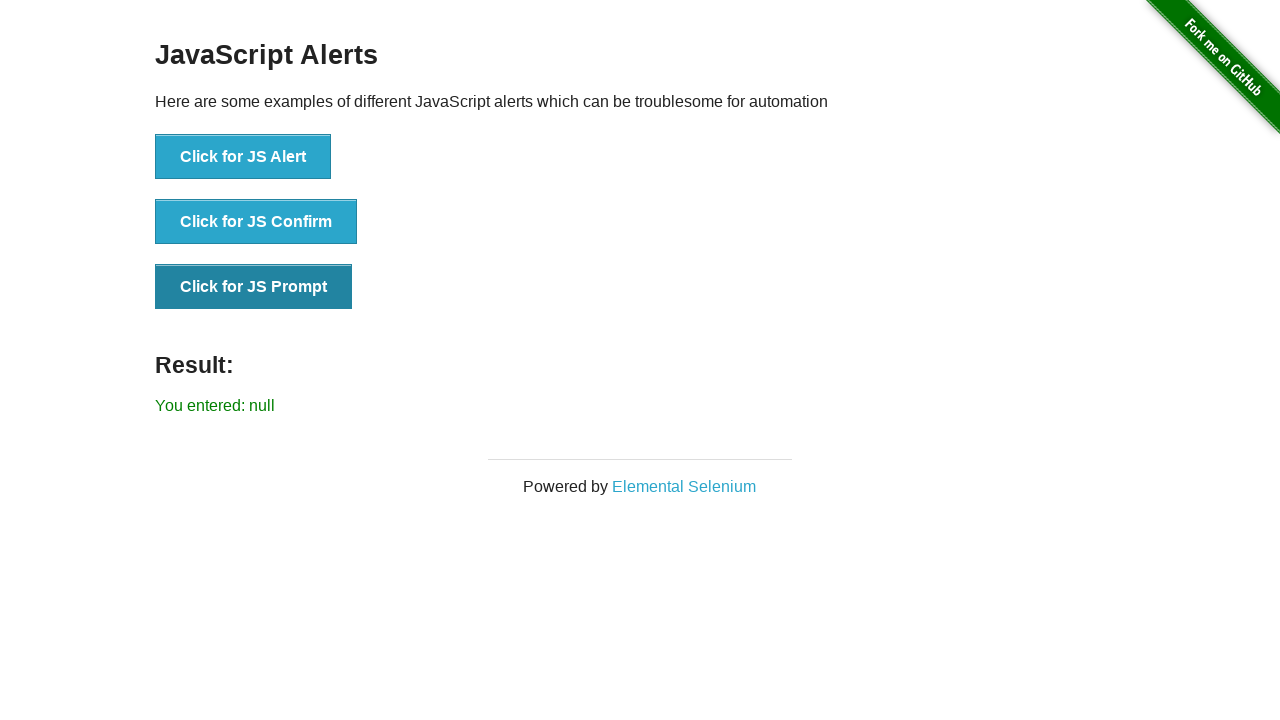

Clicked 'Click for JS Prompt' button again at (254, 287) on button:has-text('Click for JS Prompt')
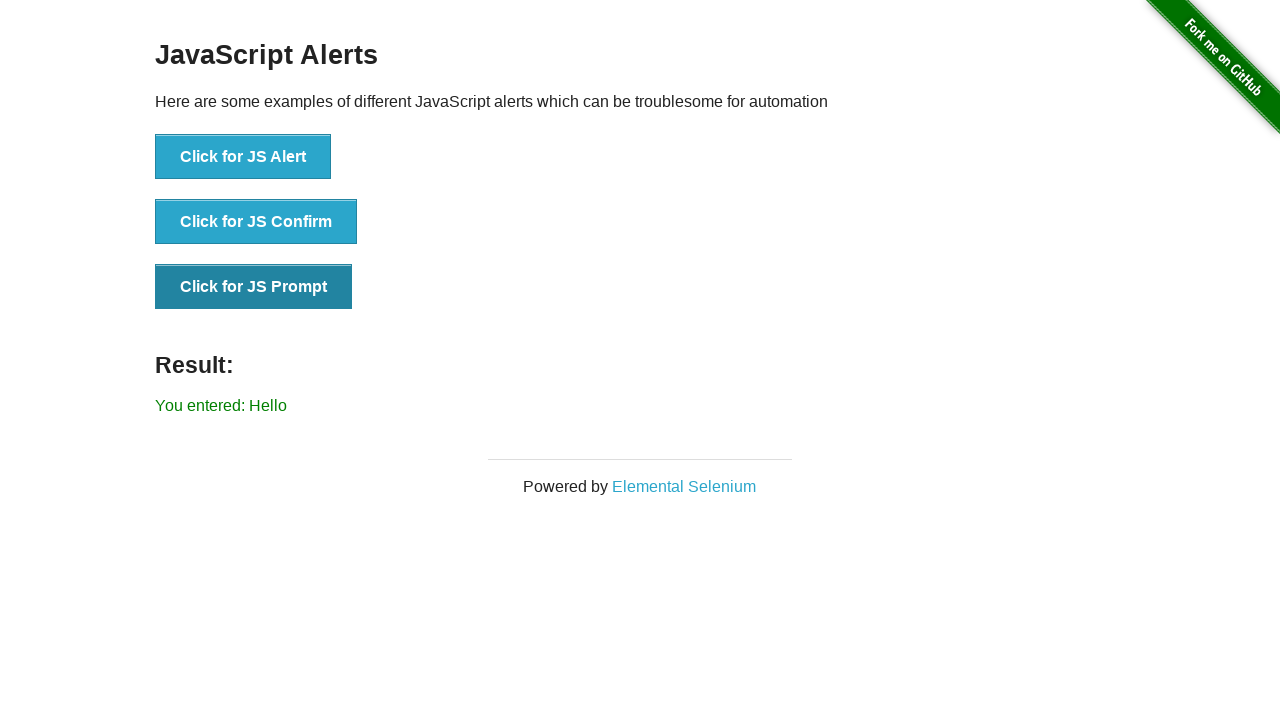

Verified result shows 'You entered: Hello' after accepting prompt with text
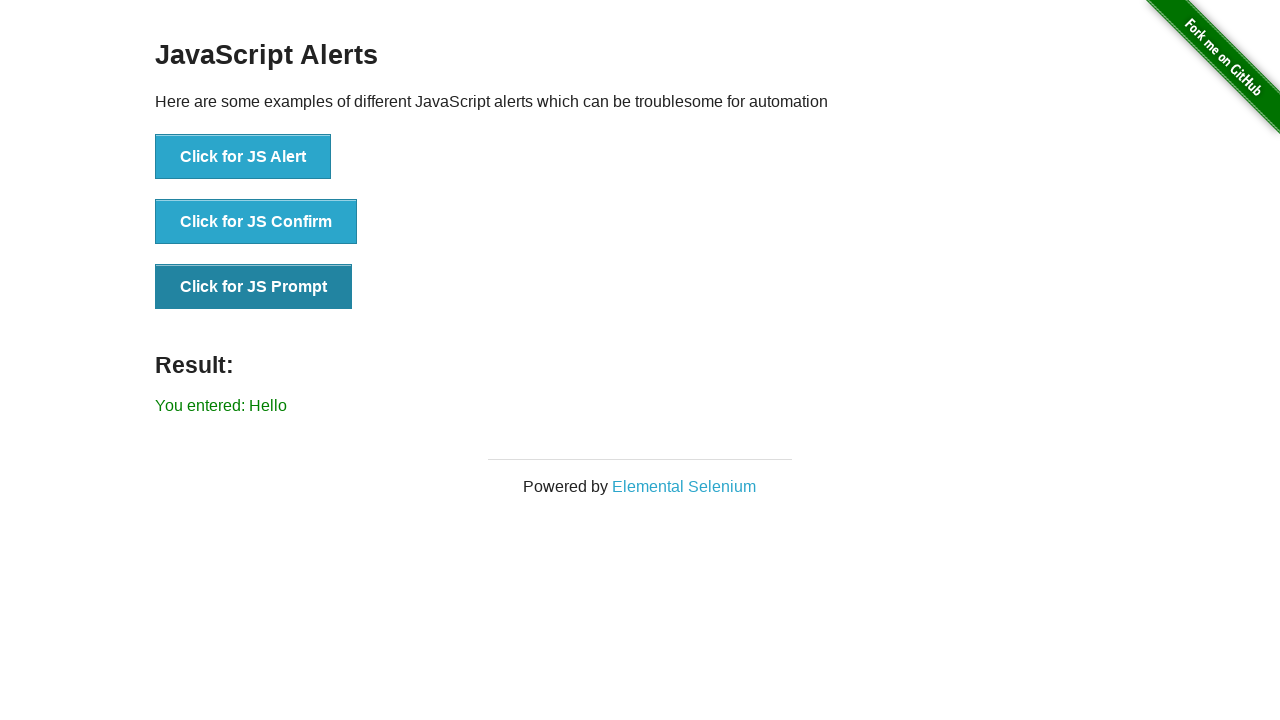

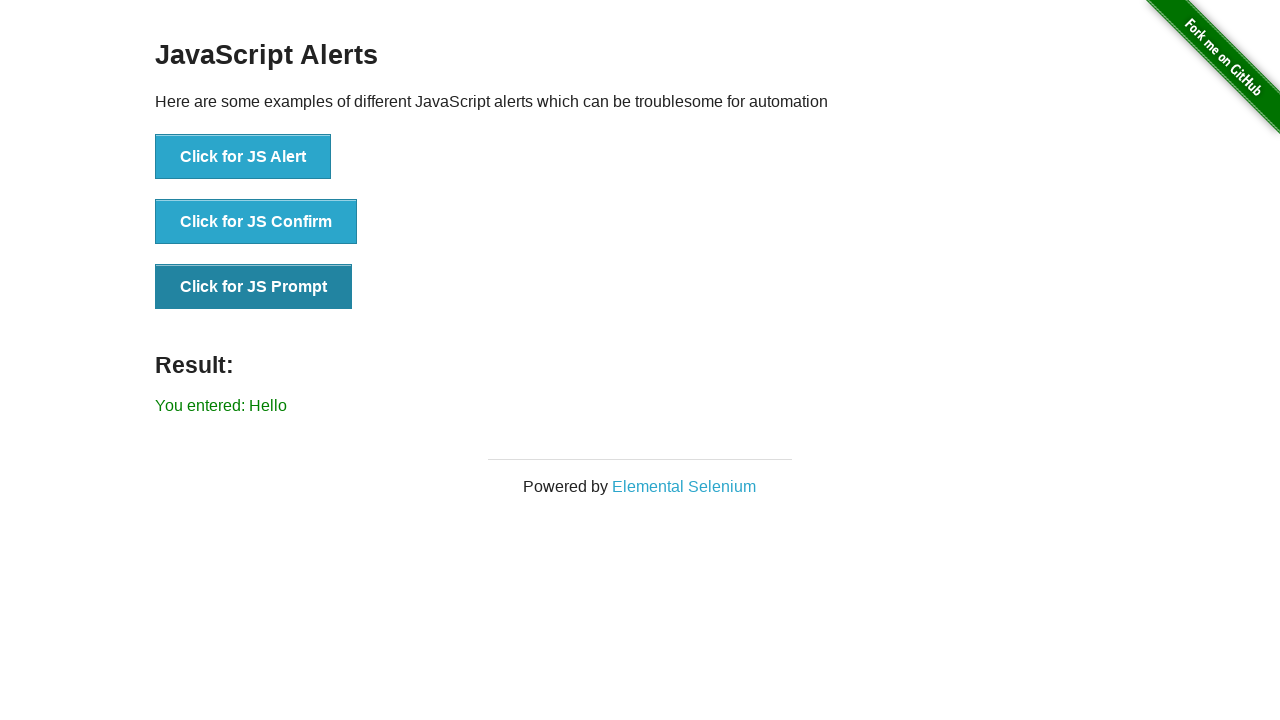